Tests various scrolling behaviors on a webpage including vertical, horizontal, and element-specific scrolling

Starting URL: https://leafground.com/drag.xhtml

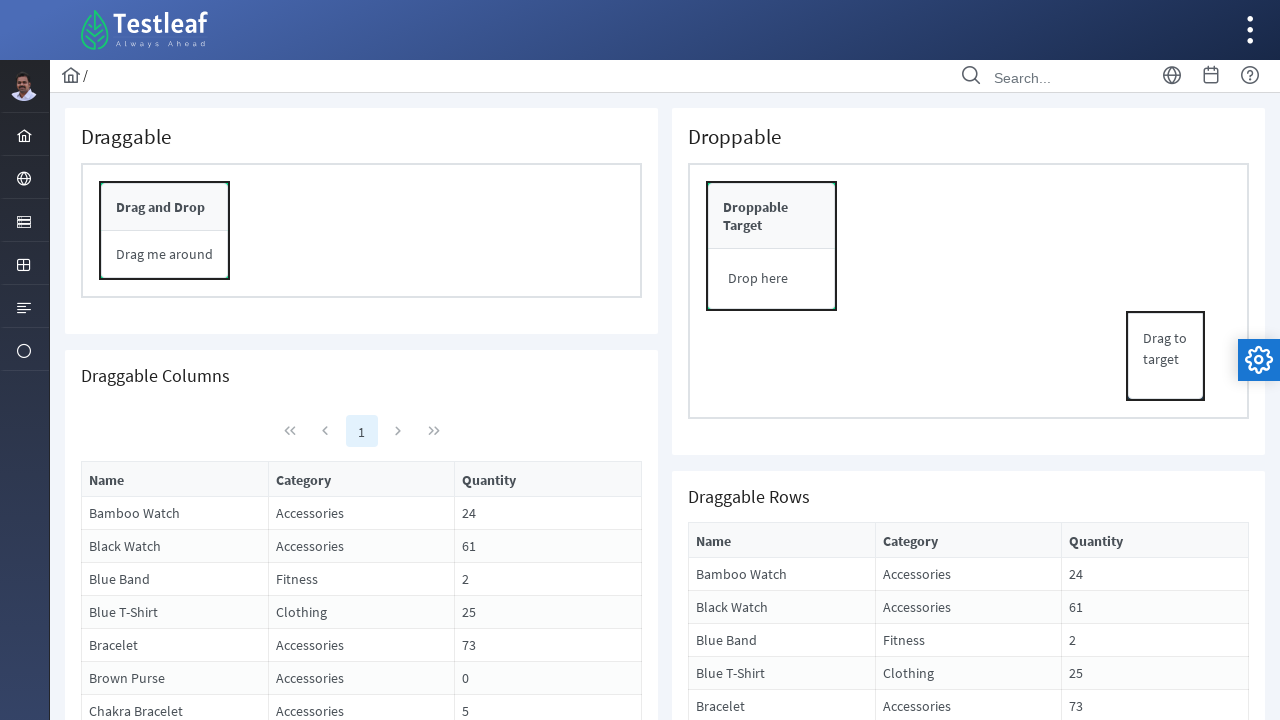

Scrolled down vertically by 750 pixels
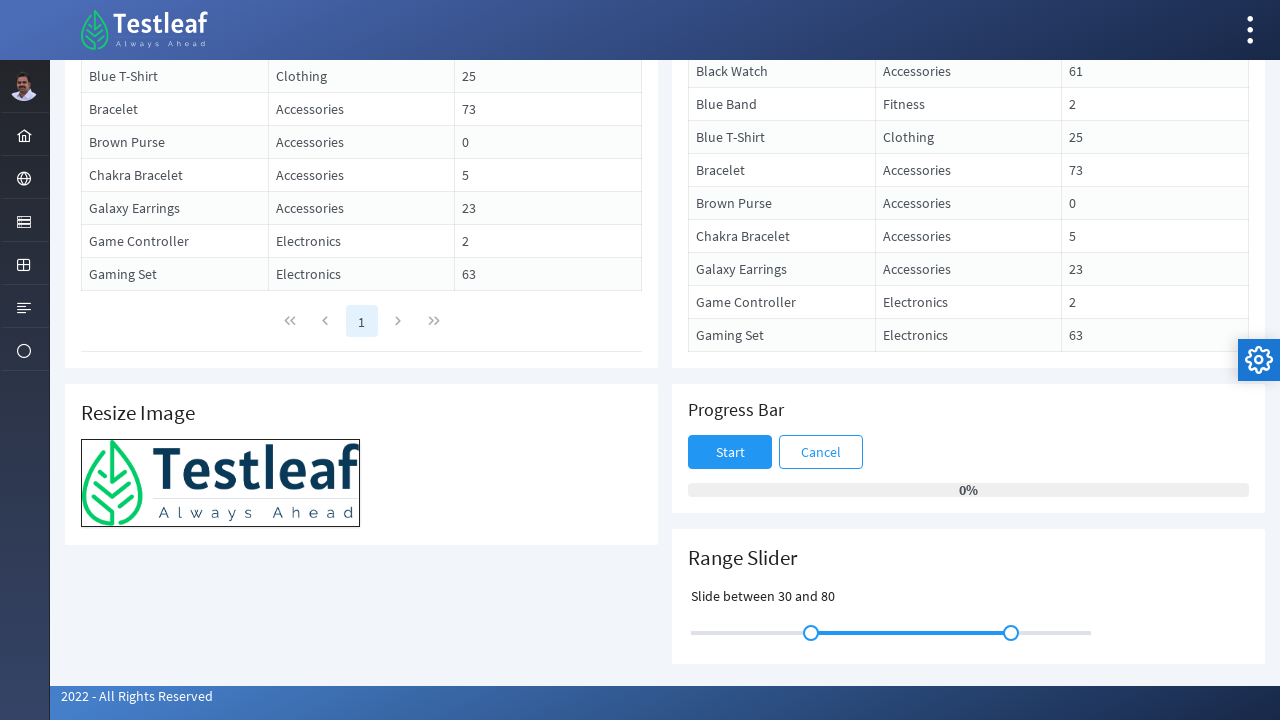

Waited 2 seconds after vertical scroll down
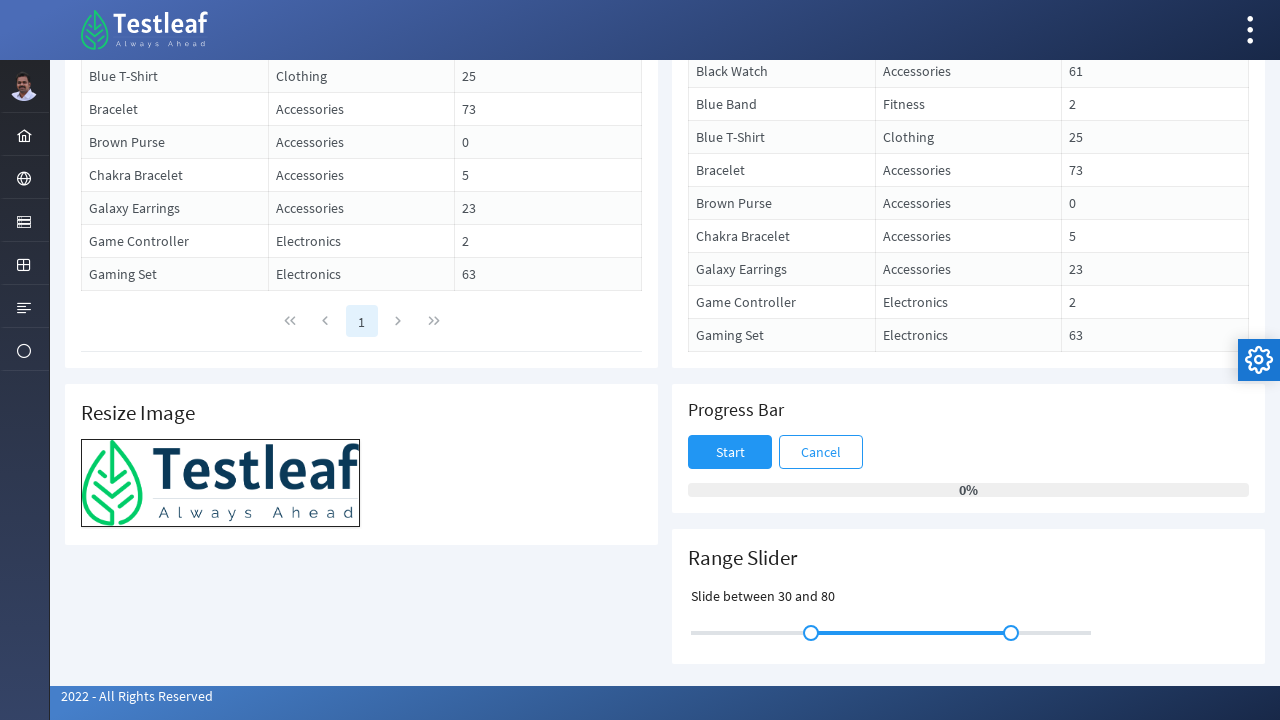

Scrolled up vertically by 250 pixels
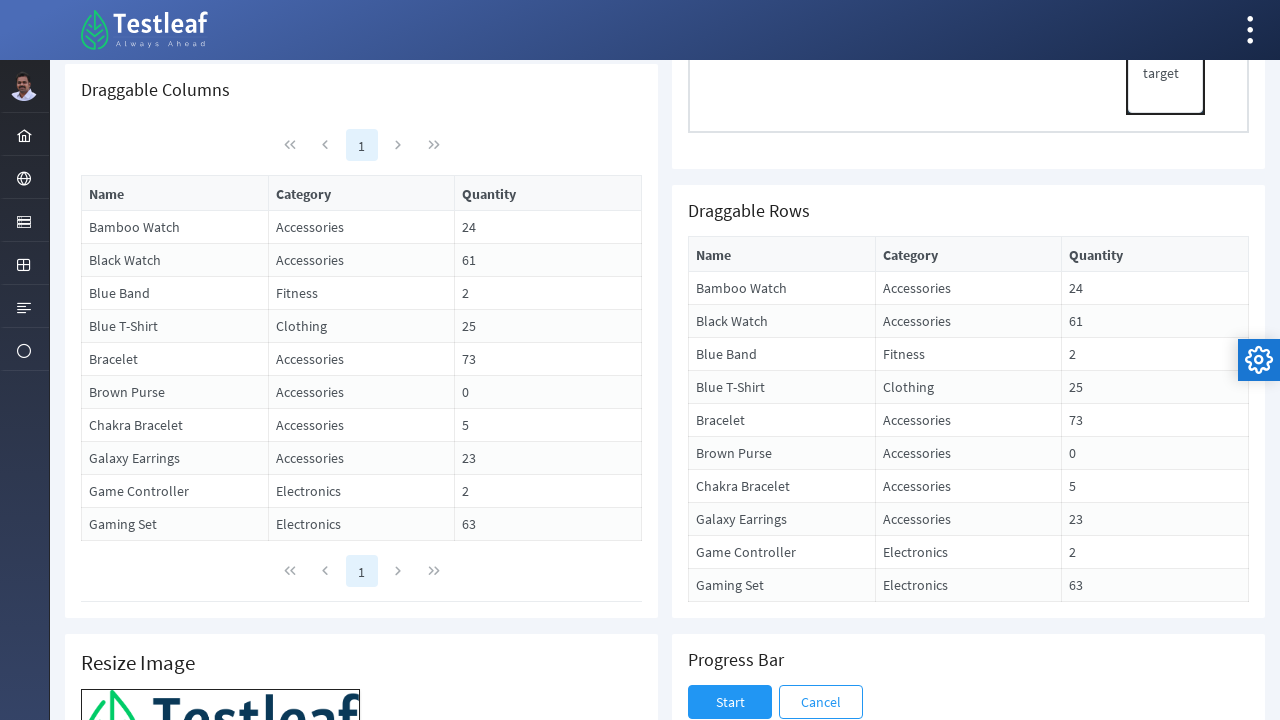

Waited 2 seconds after vertical scroll up
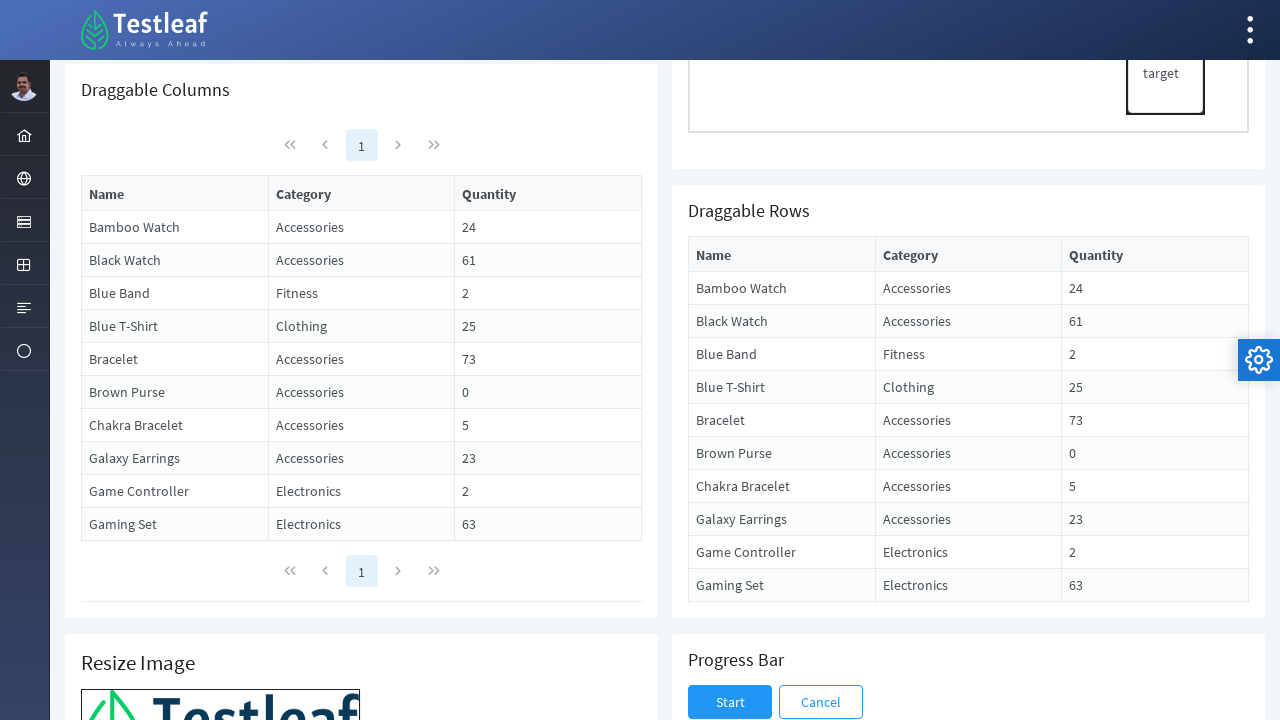

Scrolled right horizontally by 250 pixels
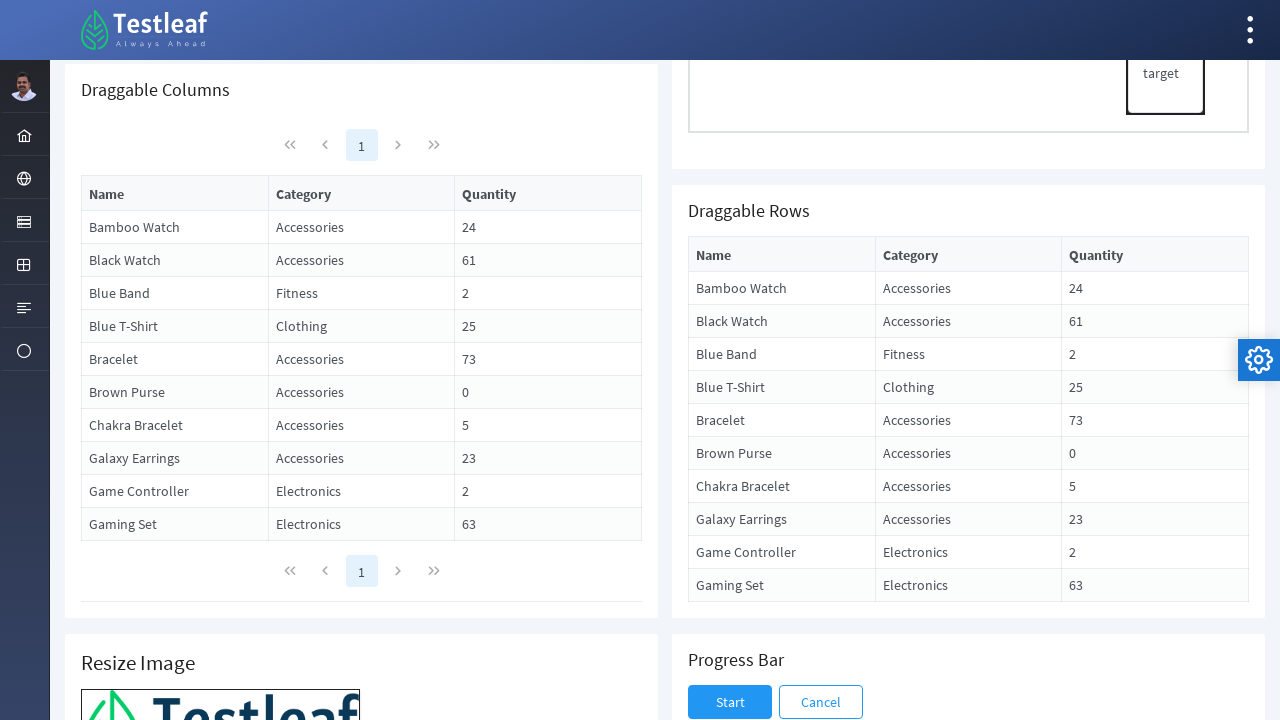

Waited 2 seconds after horizontal scroll right
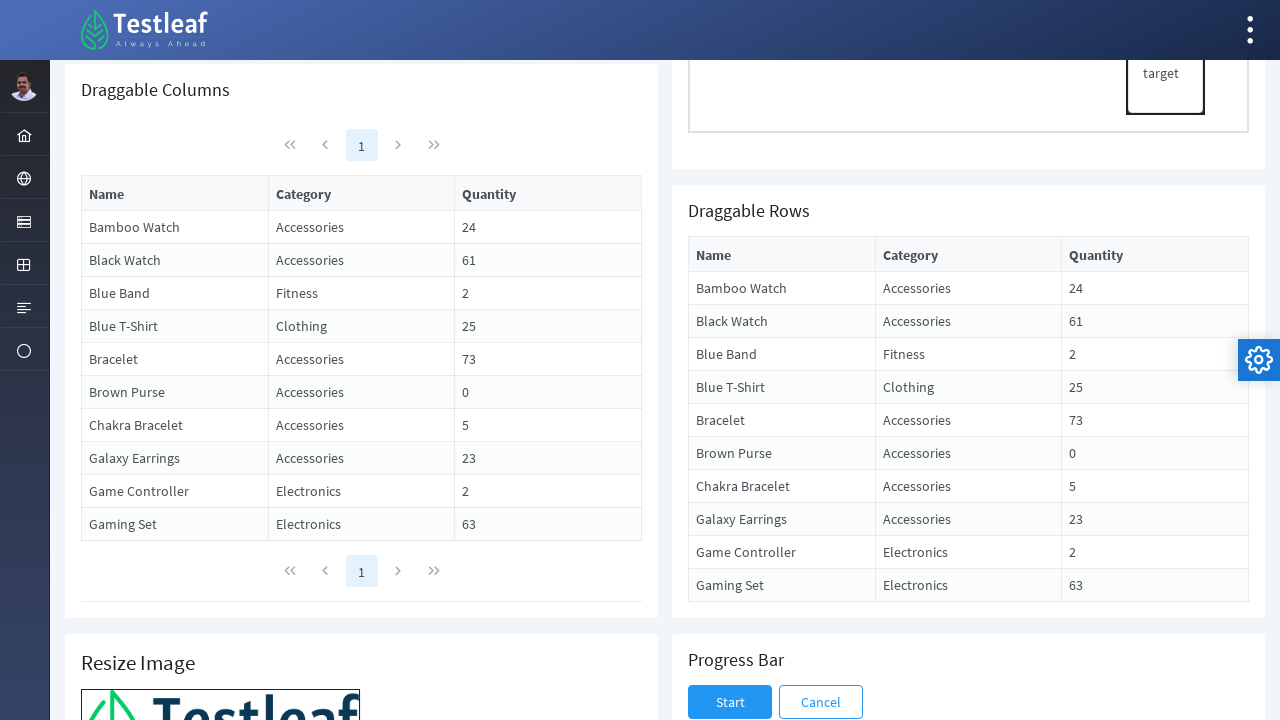

Scrolled left horizontally by 250 pixels
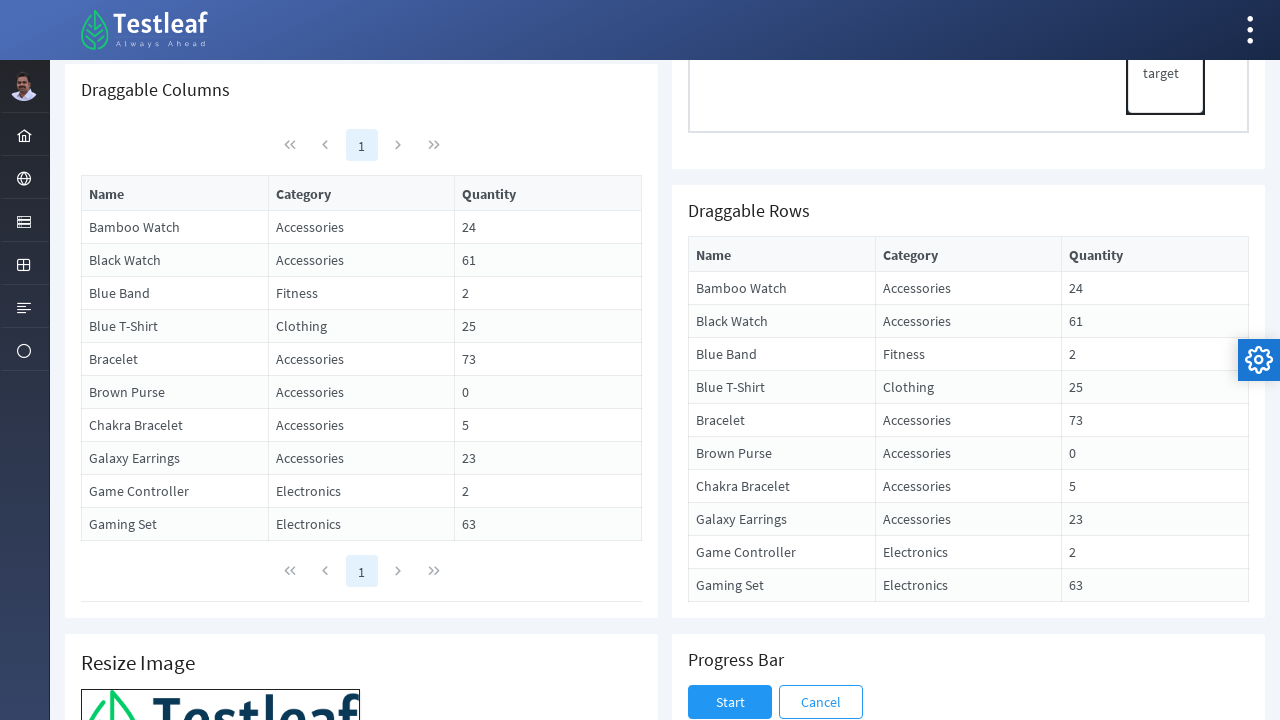

Waited 2 seconds after horizontal scroll left
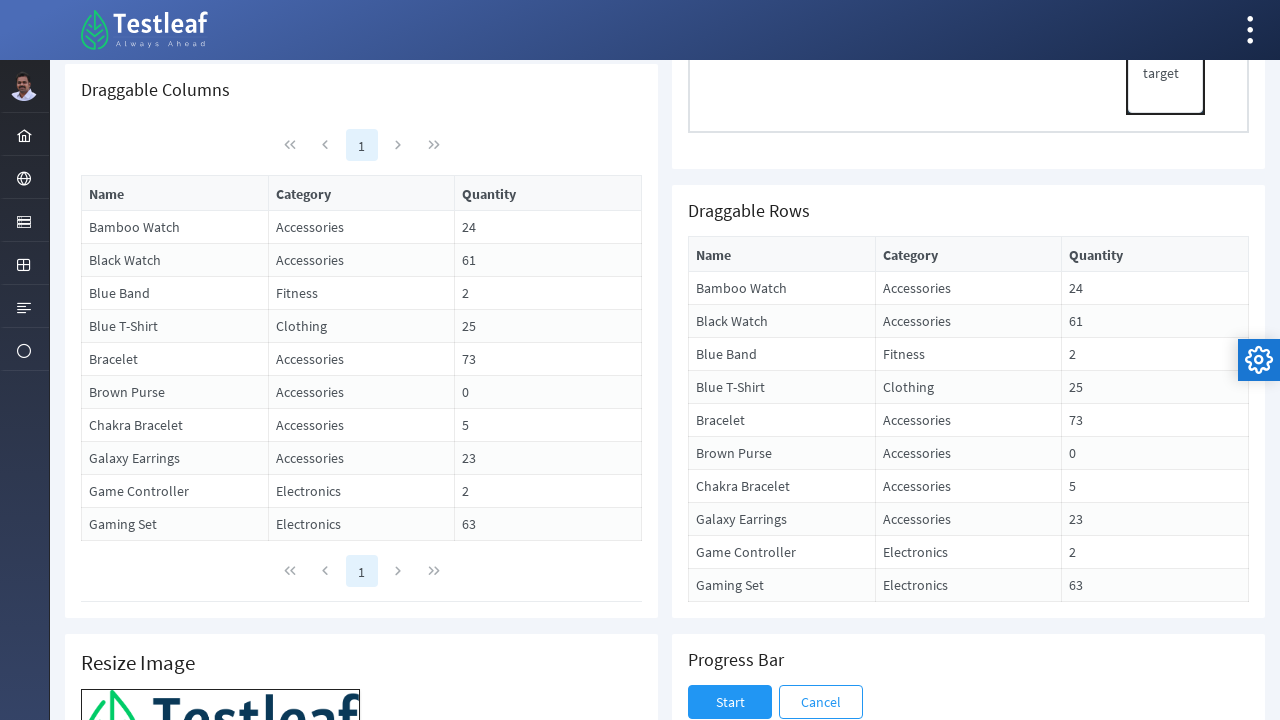

Scrolled to the bottom of the page
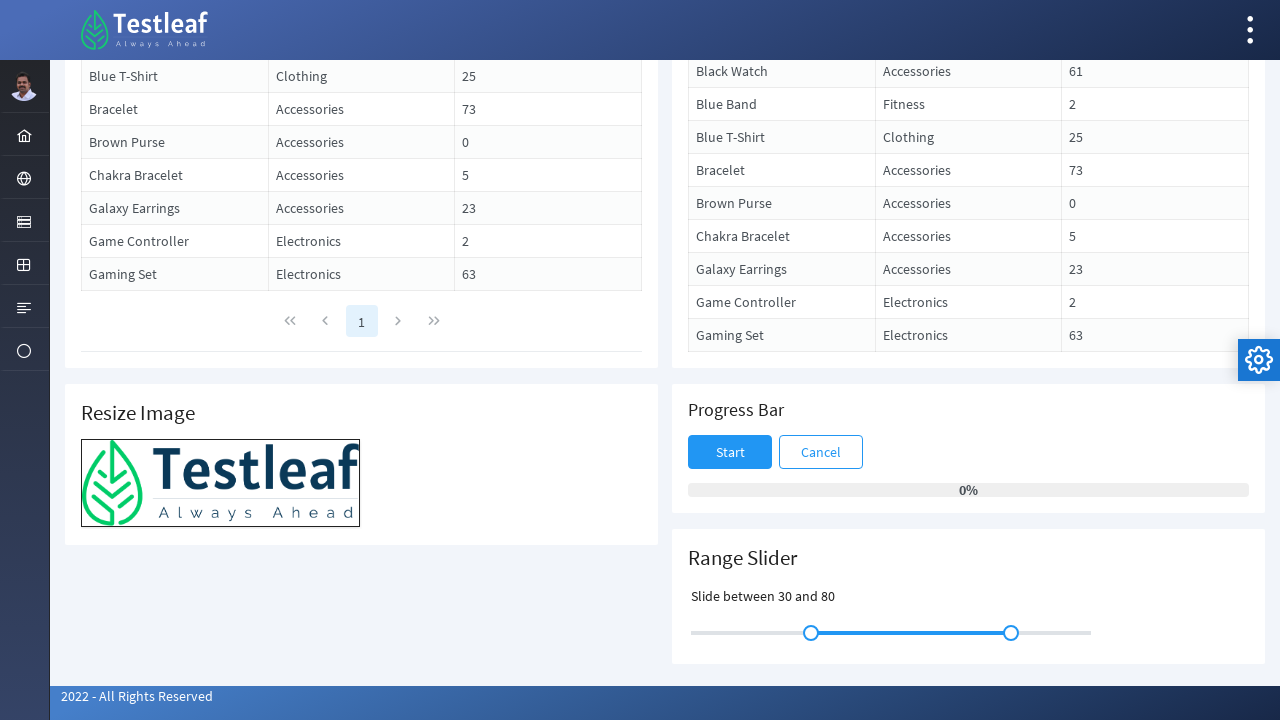

Waited 2 seconds after scrolling to bottom
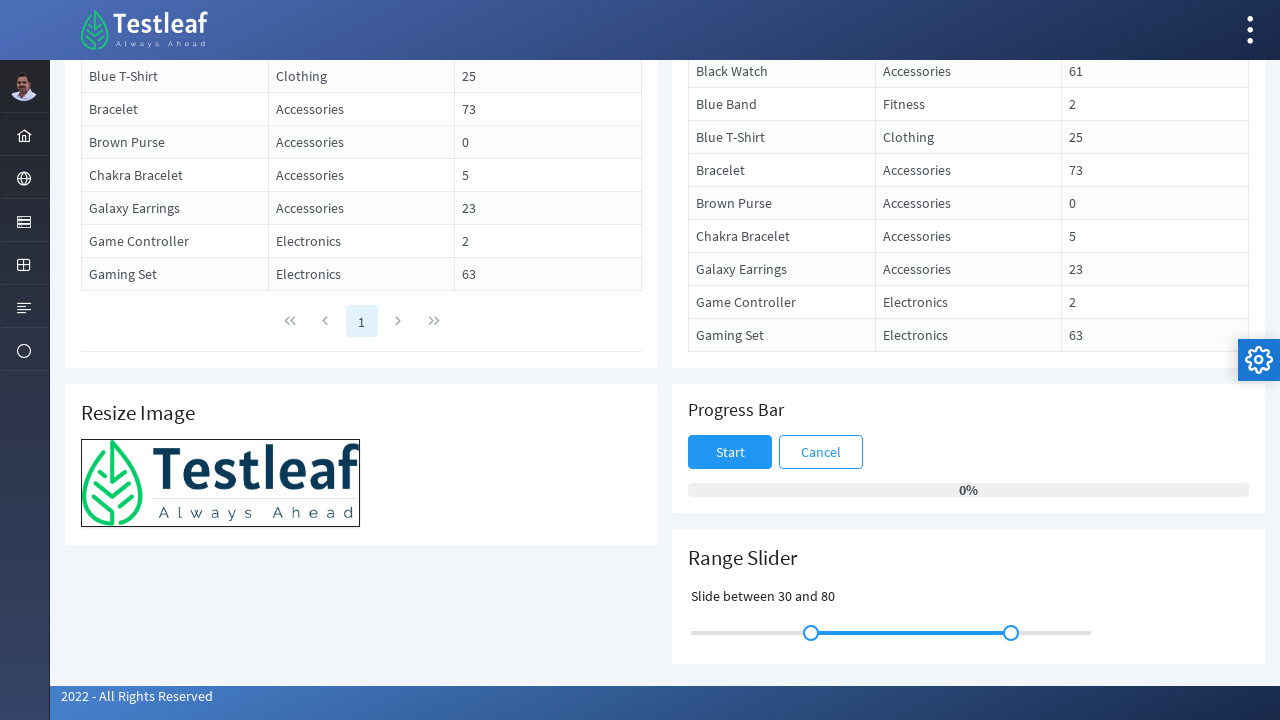

Scrolled to the top of the page
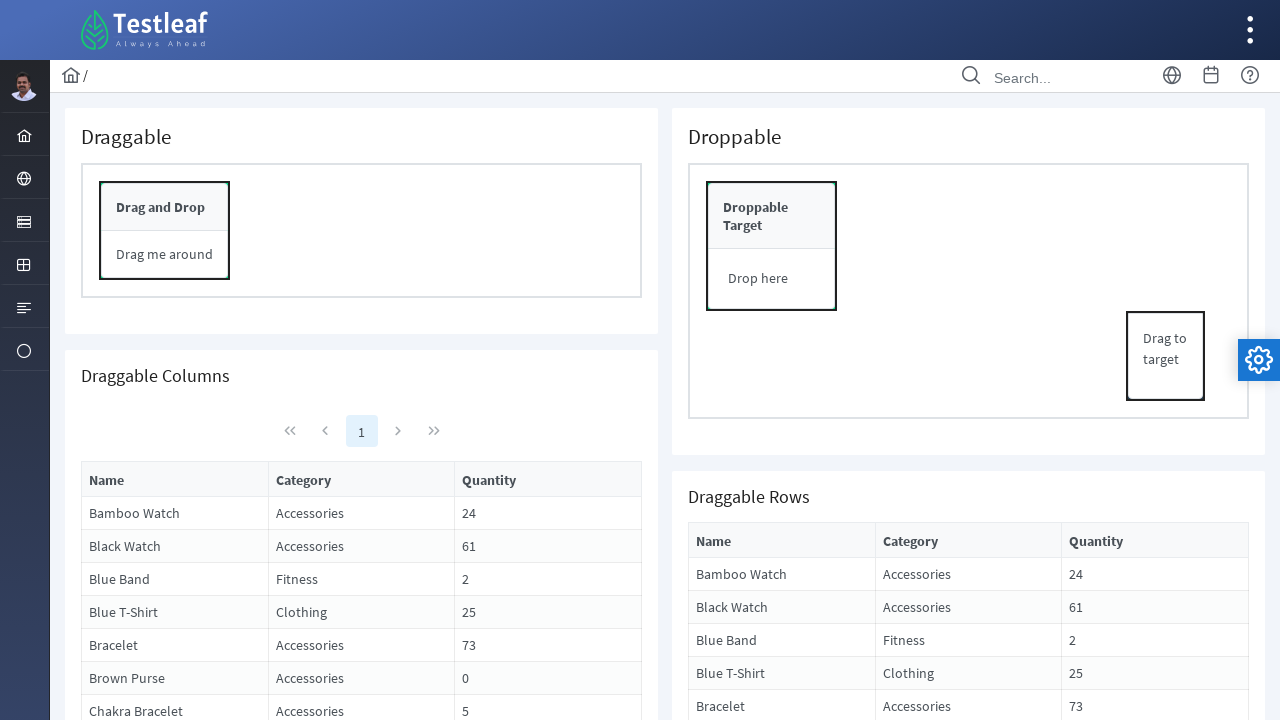

Waited 2 seconds after scrolling to top
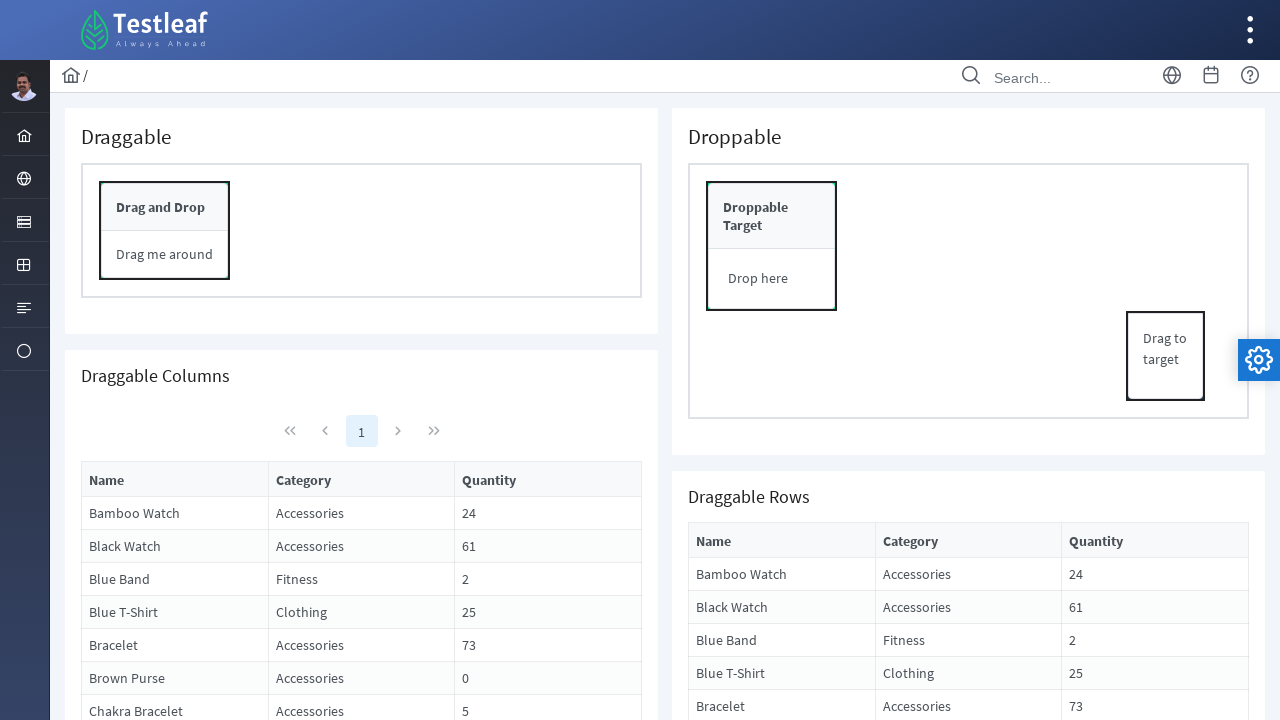

Located the Start button element
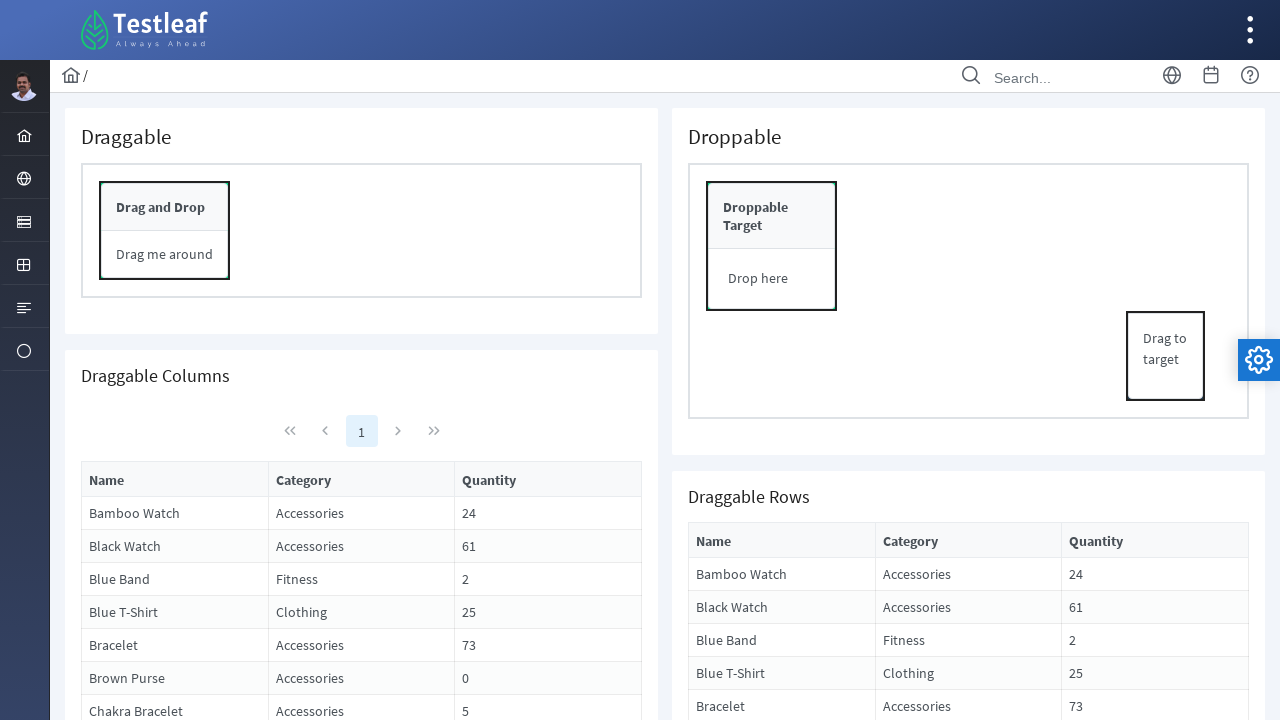

Scrolled to Start button if needed to bring it into view
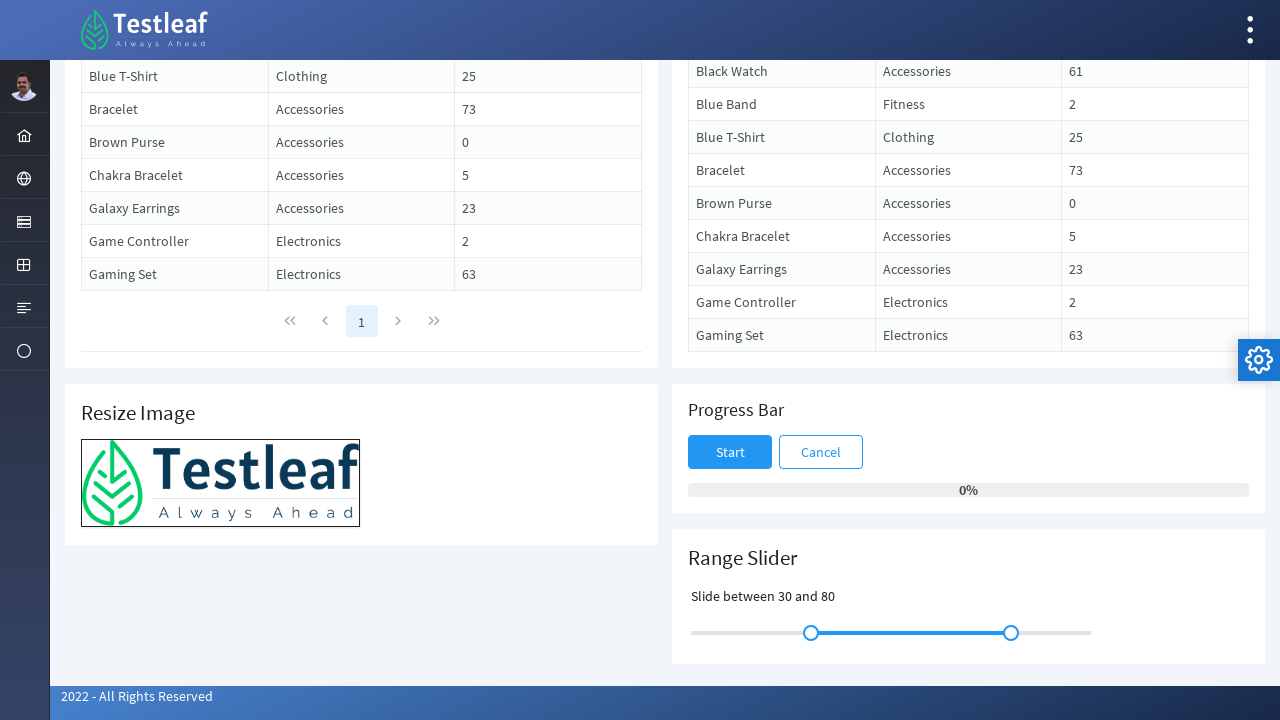

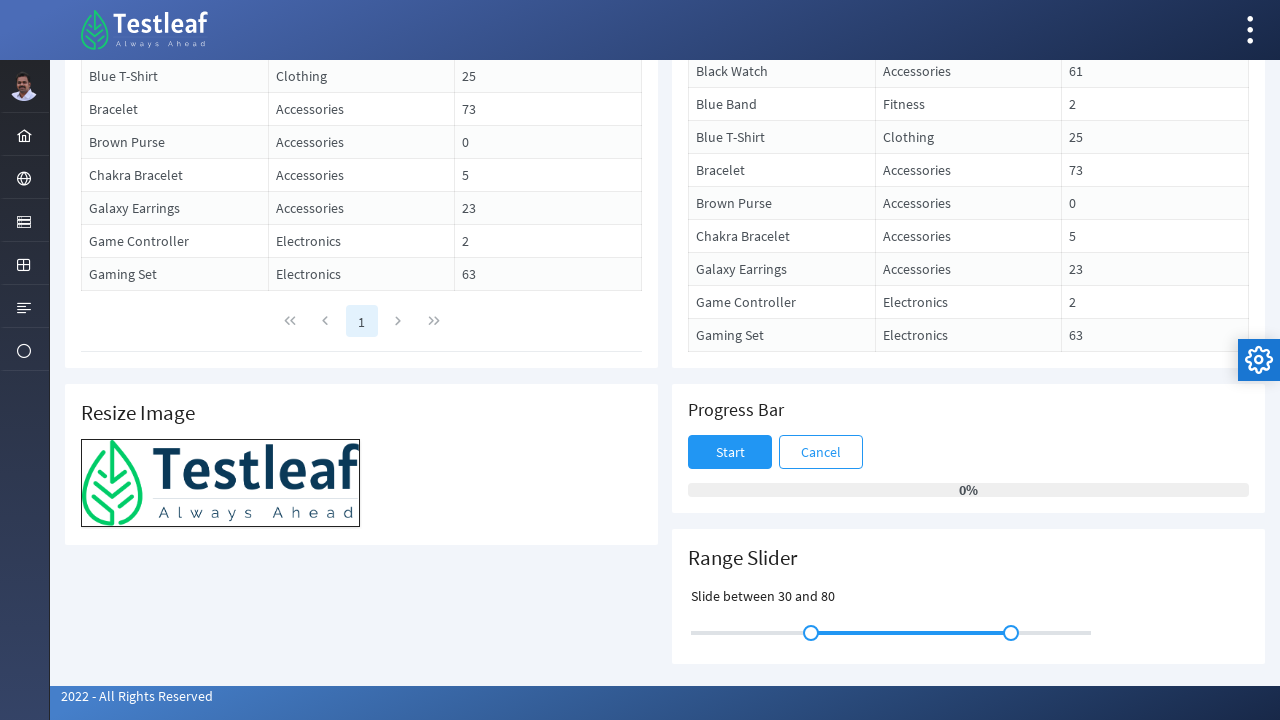